Tests multi-select dropdown functionality by selecting multiple options using different selection methods (by index, value, and visible text) and then selecting an additional option programmatically

Starting URL: https://qavbox.github.io/demo/signup/

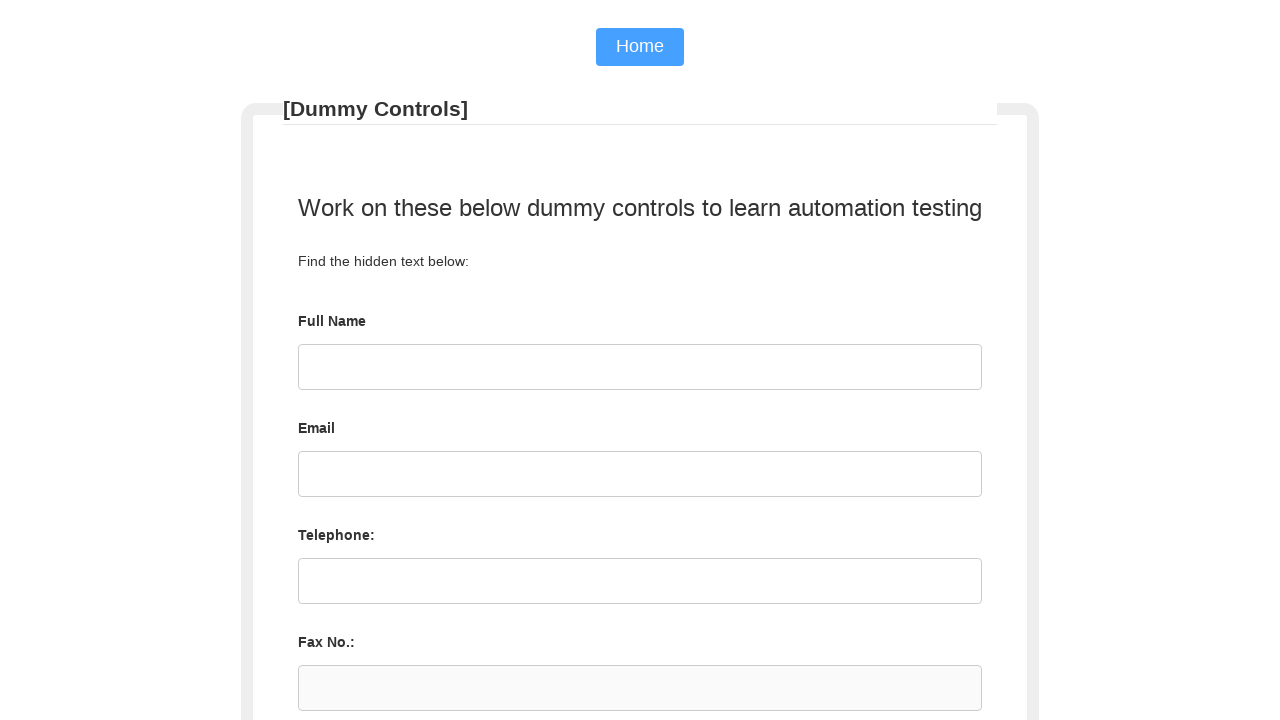

Located multi-select dropdown element with id 'tools'
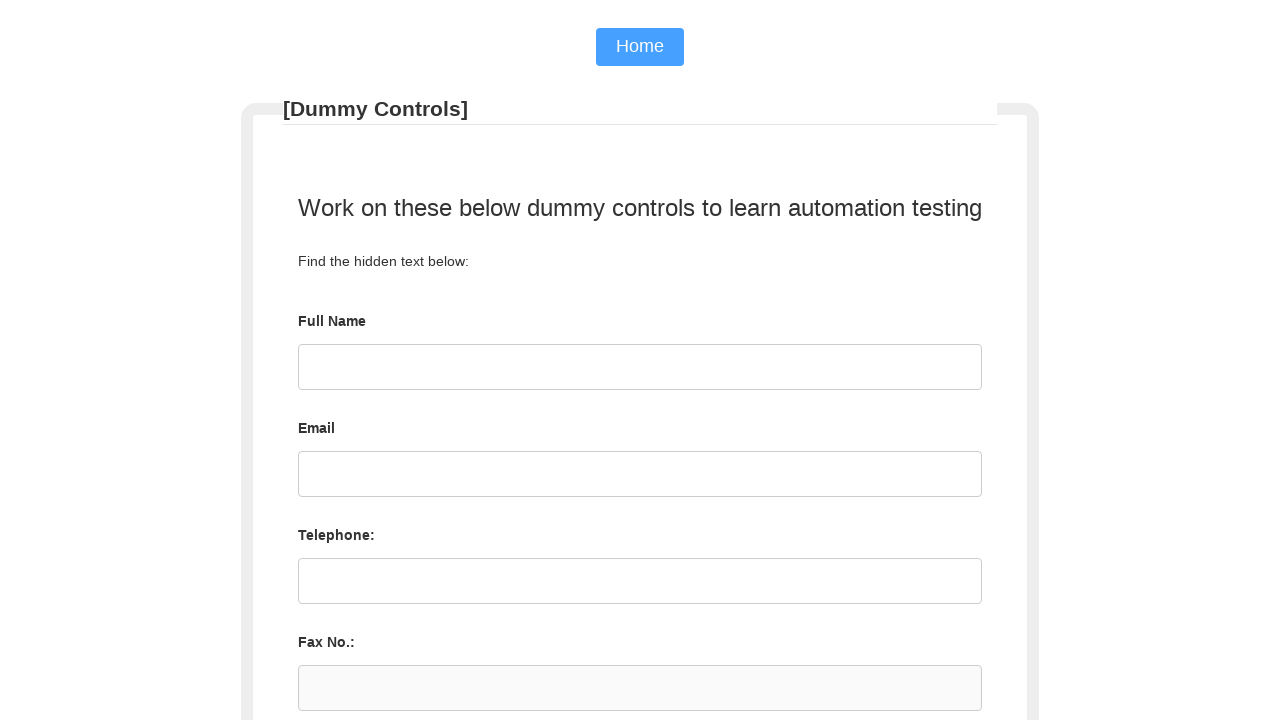

Selected dropdown option by index 1 on #tools
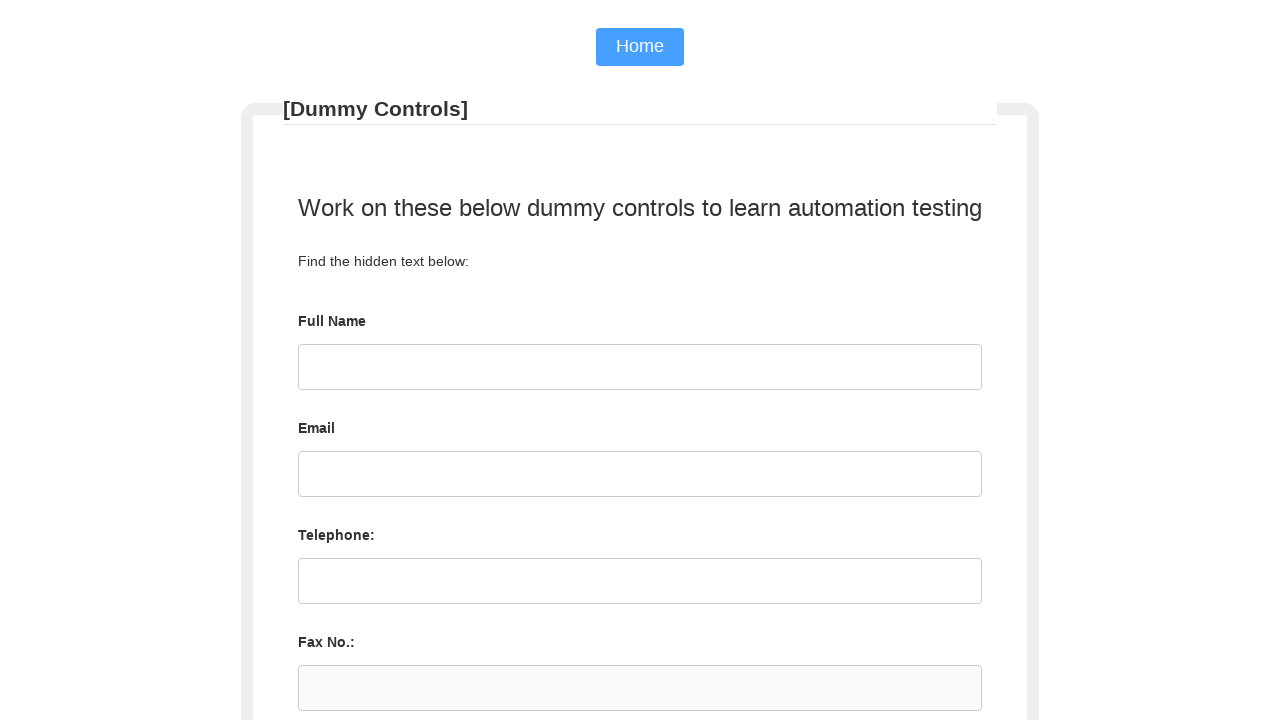

Selected dropdown option with value 'selenium' on #tools
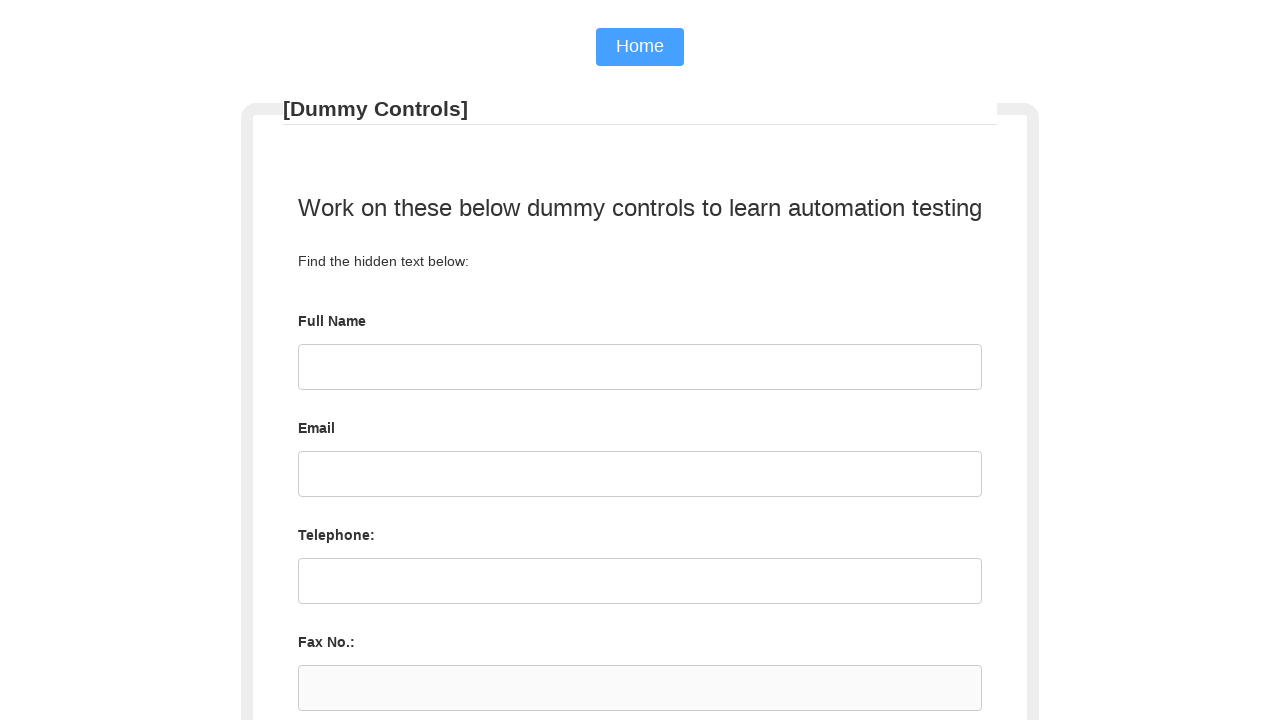

Selected dropdown option with visible text 'WebdriverIO' on #tools
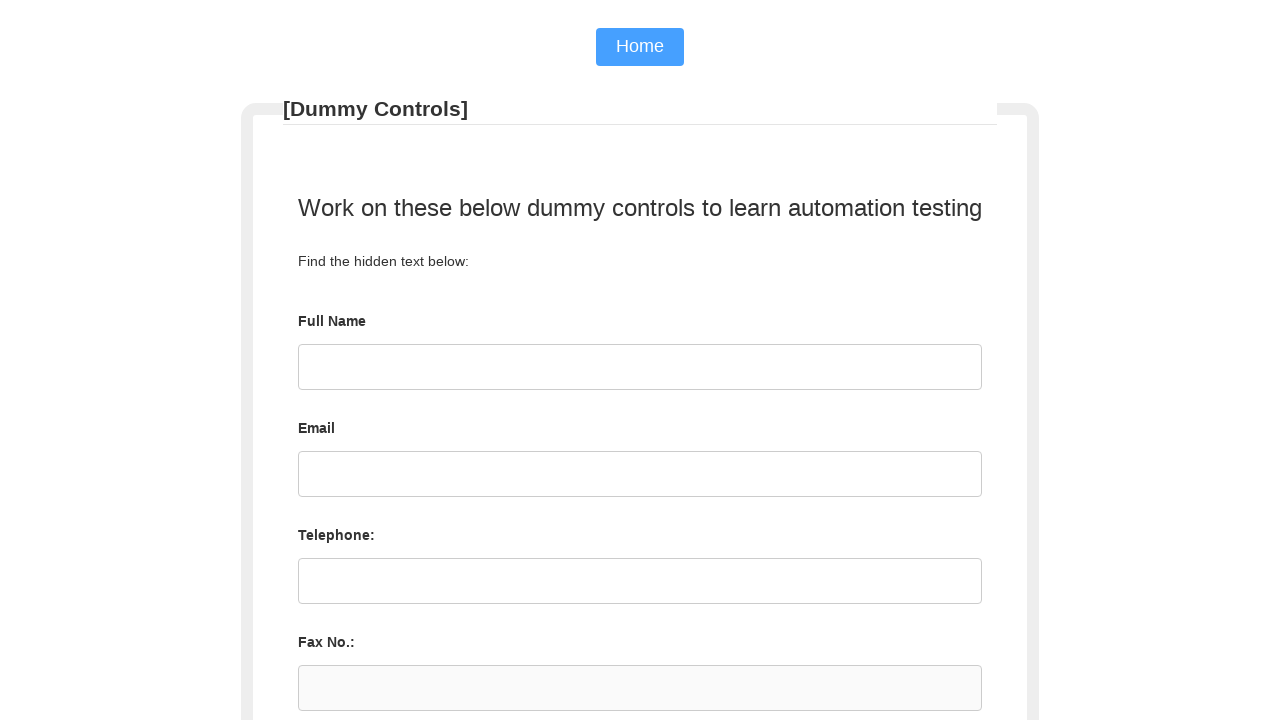

Retrieved all available options from dropdown
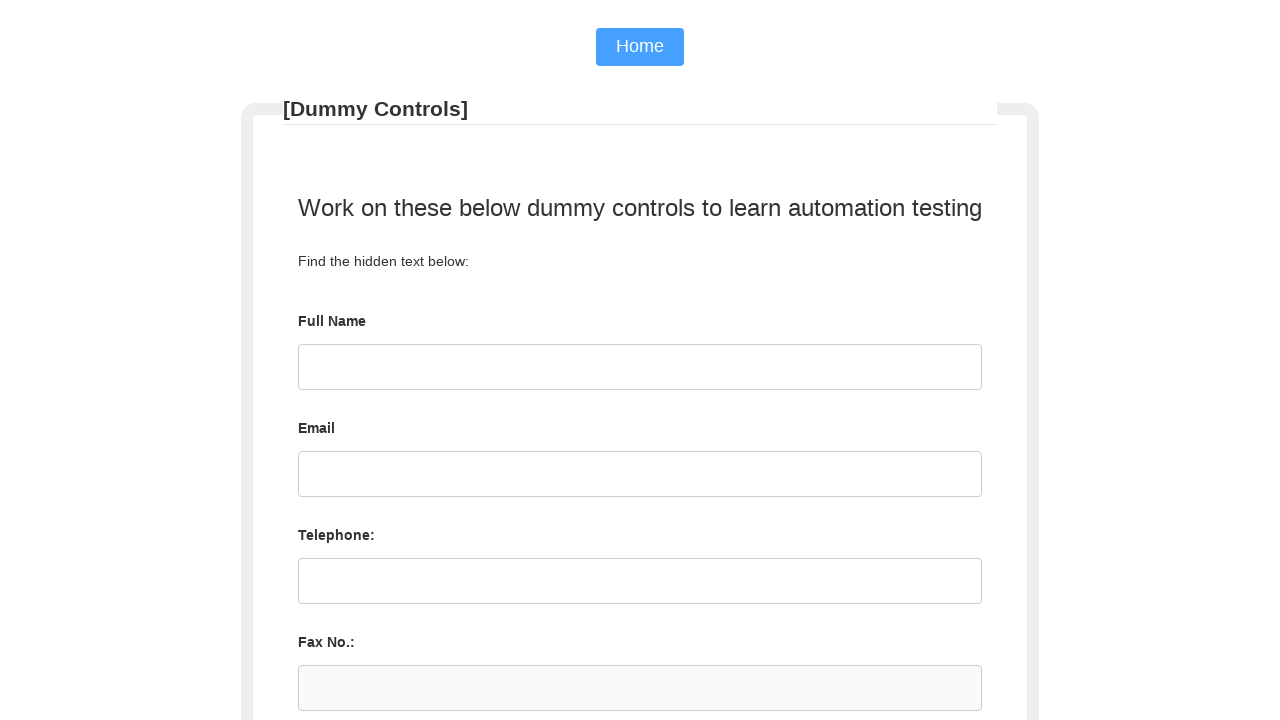

Selected 'jmeter' option programmatically at (640, 438) on #tools >> option >> nth=8
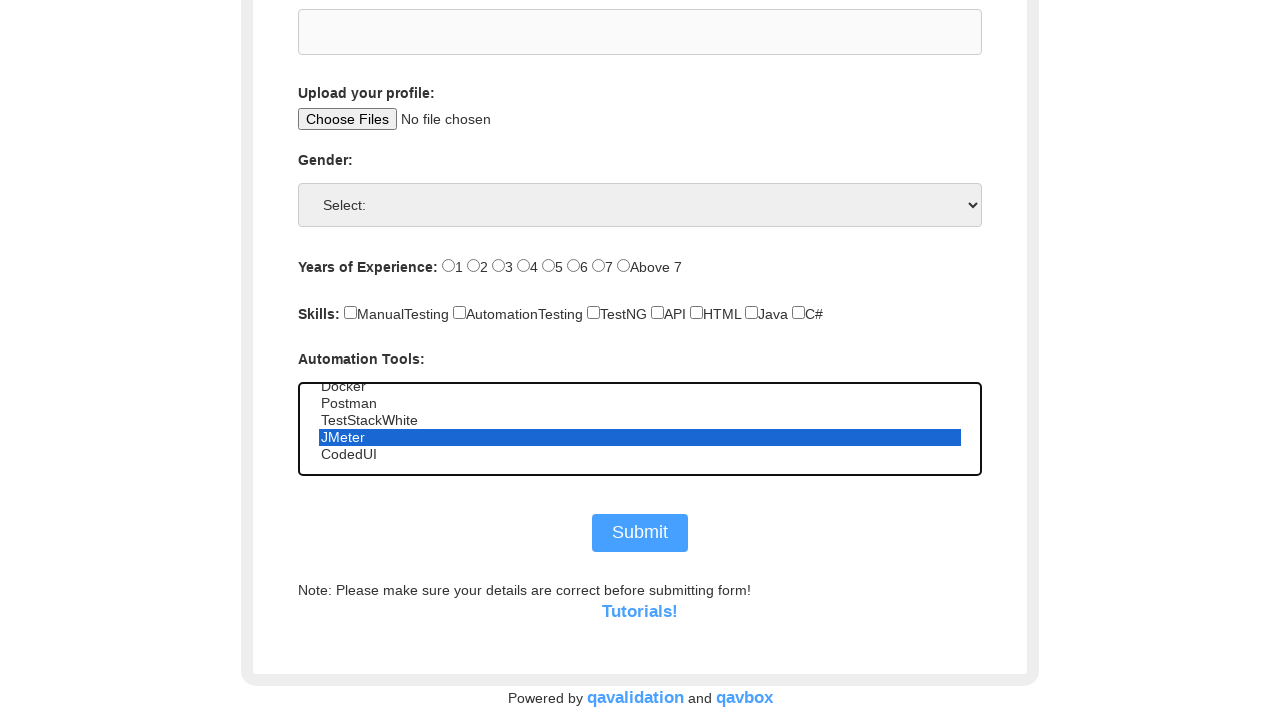

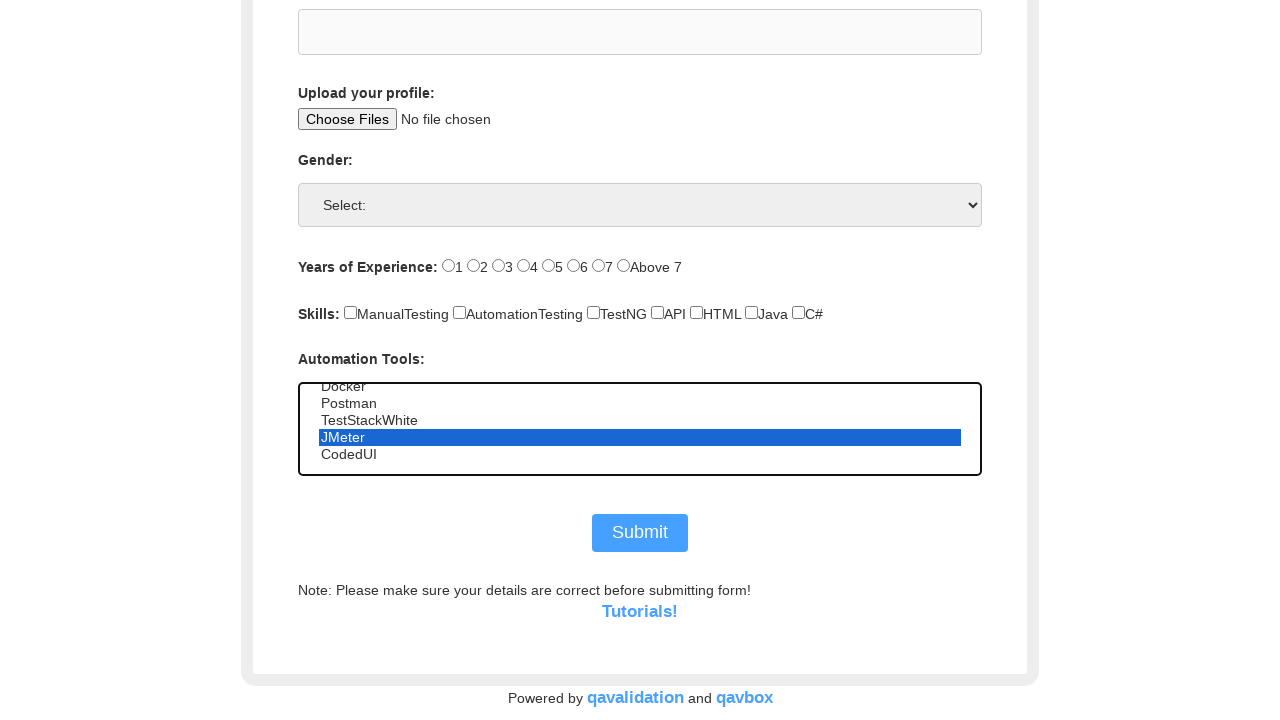